Searches for bags on AJIO, filters by Men's Fashion Bags, and verifies that product listings are displayed with brand information

Starting URL: https://www.ajio.com/

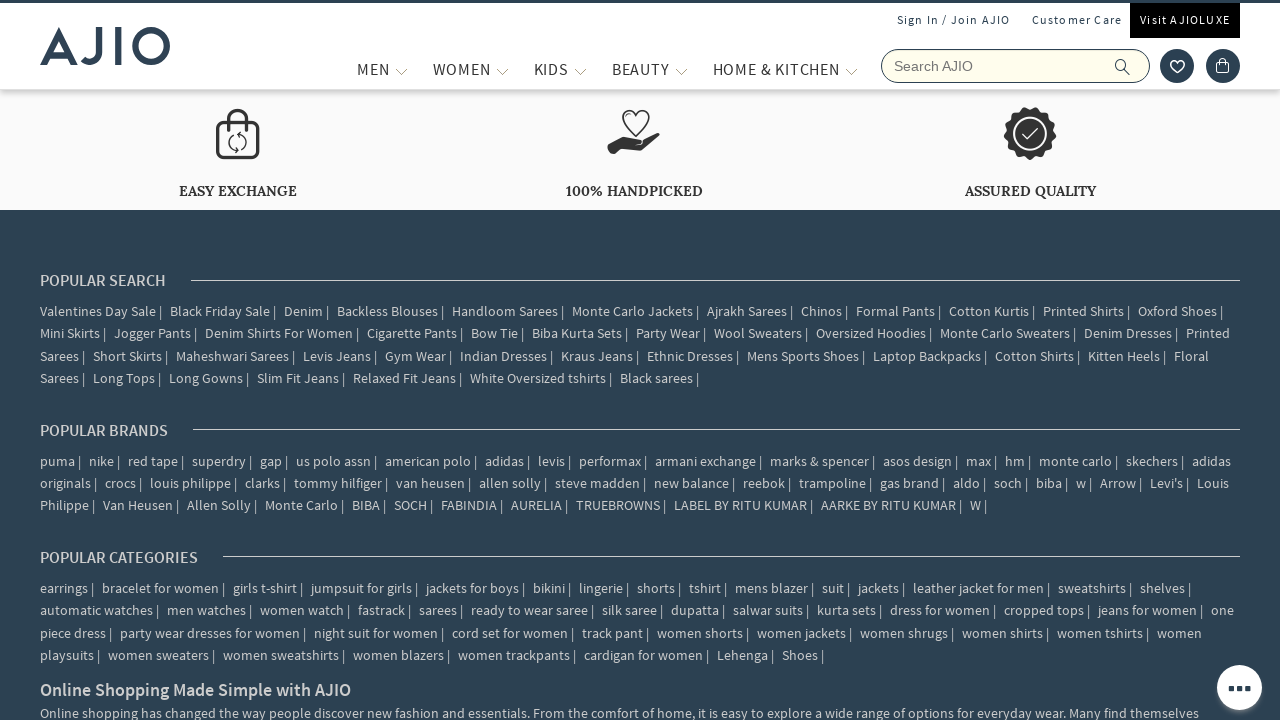

Filled search field with 'bags' on input[name='searchVal']
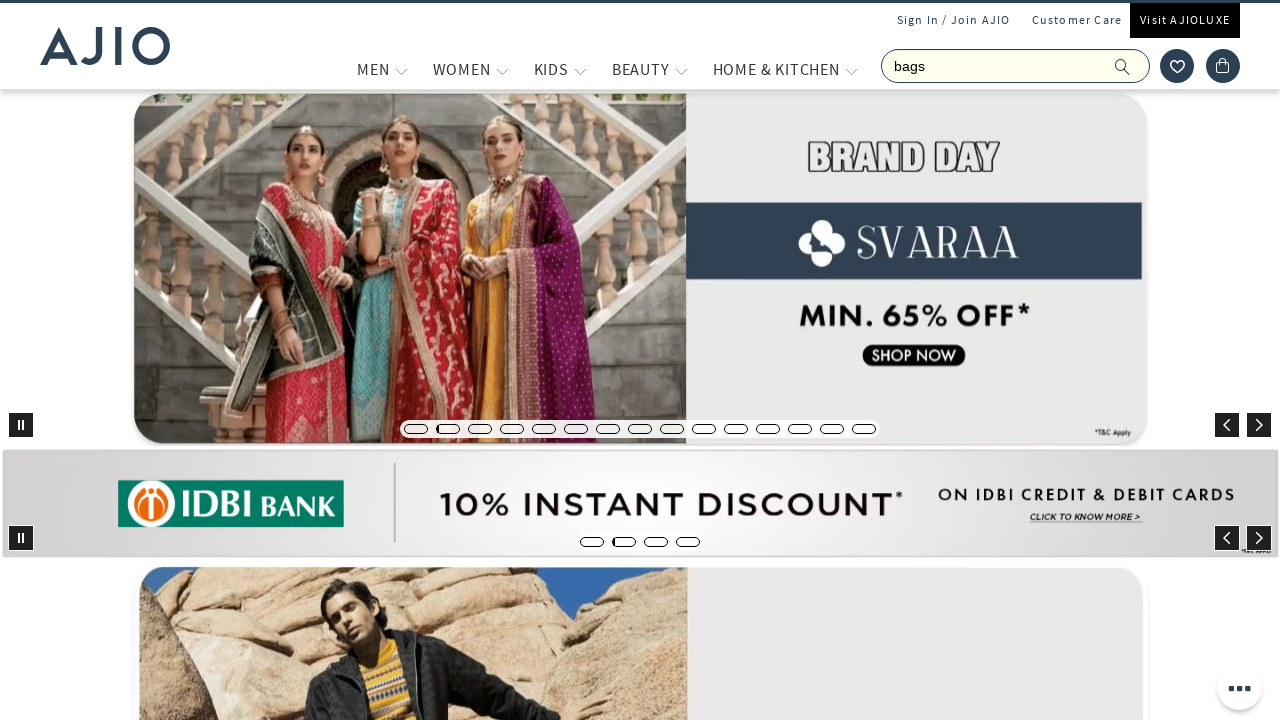

Pressed Enter to search for bags on input[name='searchVal']
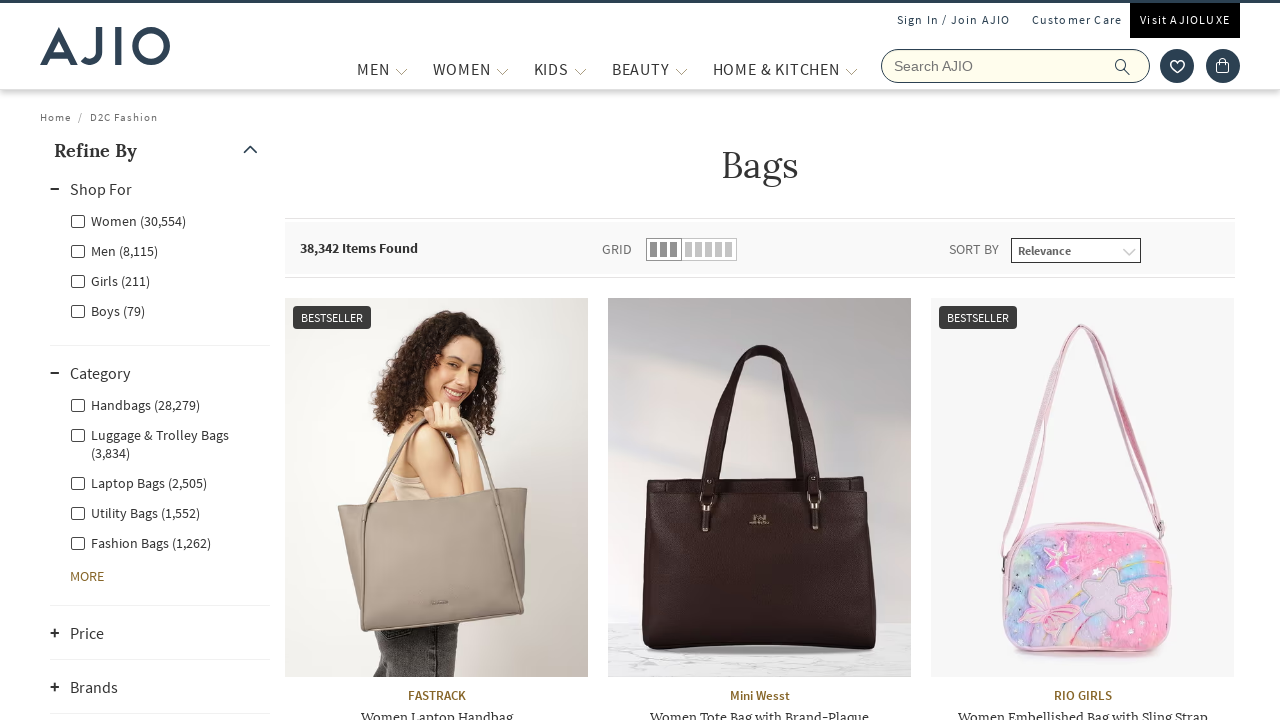

Waited 3 seconds for search results to load
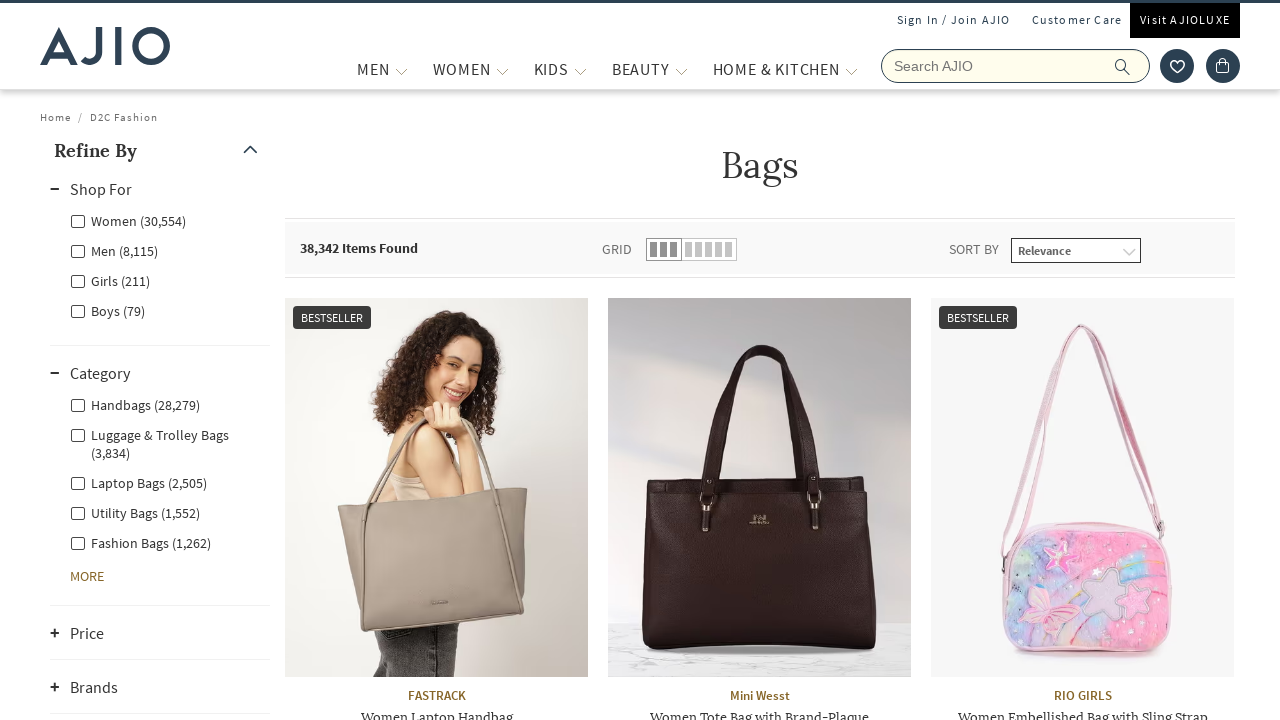

Clicked Men filter checkbox at (114, 250) on xpath=//label[@for='Men']
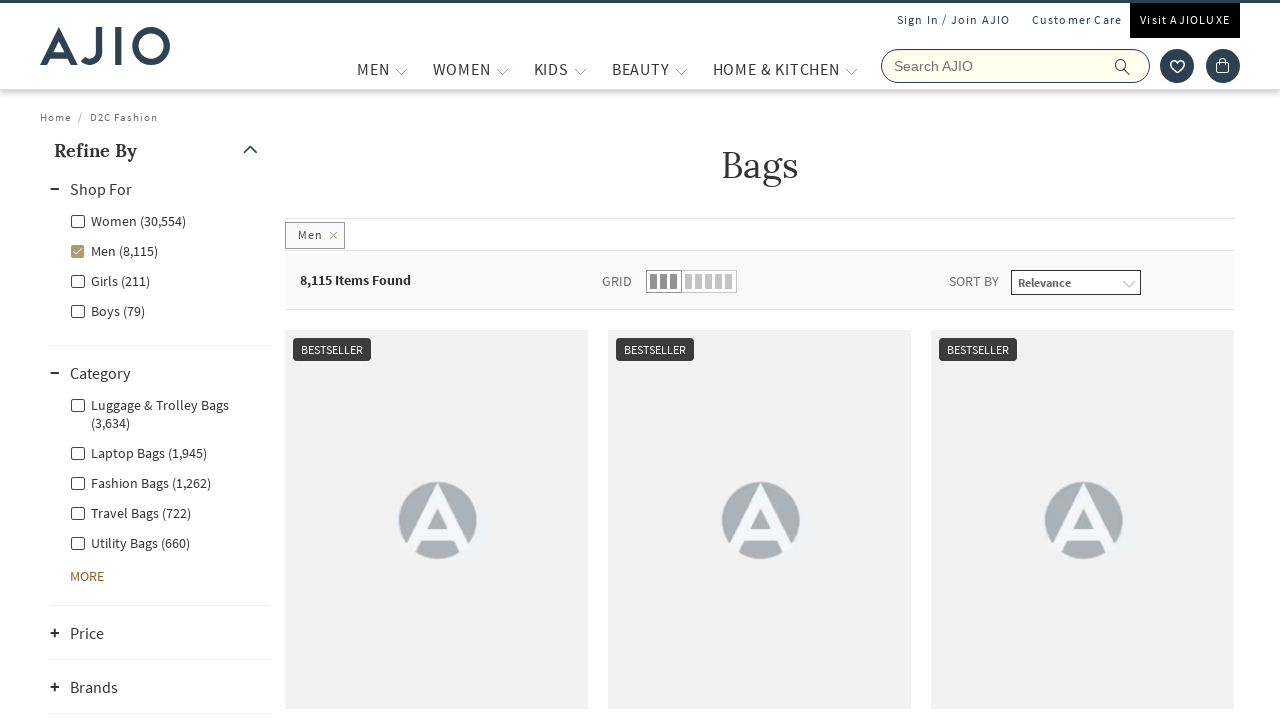

Waited 3 seconds for Men filter to apply
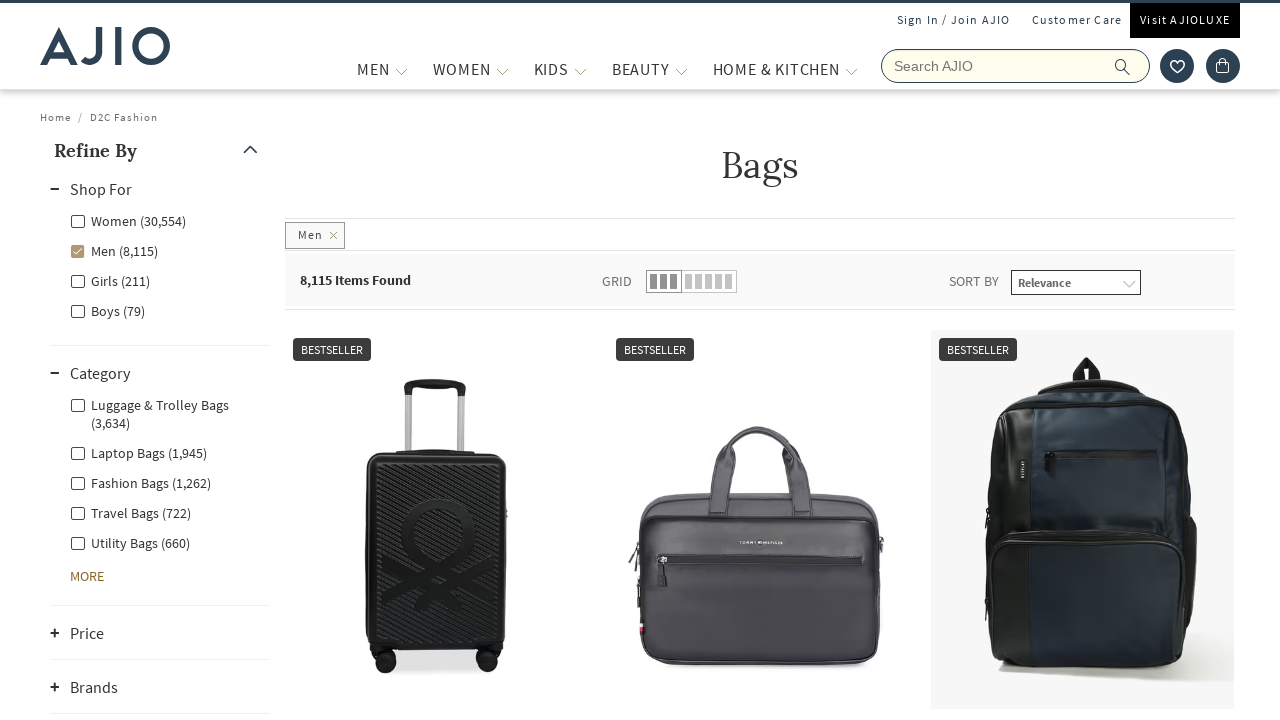

Clicked Men - Fashion Bags filter checkbox at (140, 482) on xpath=//label[@for='Men - Fashion Bags']
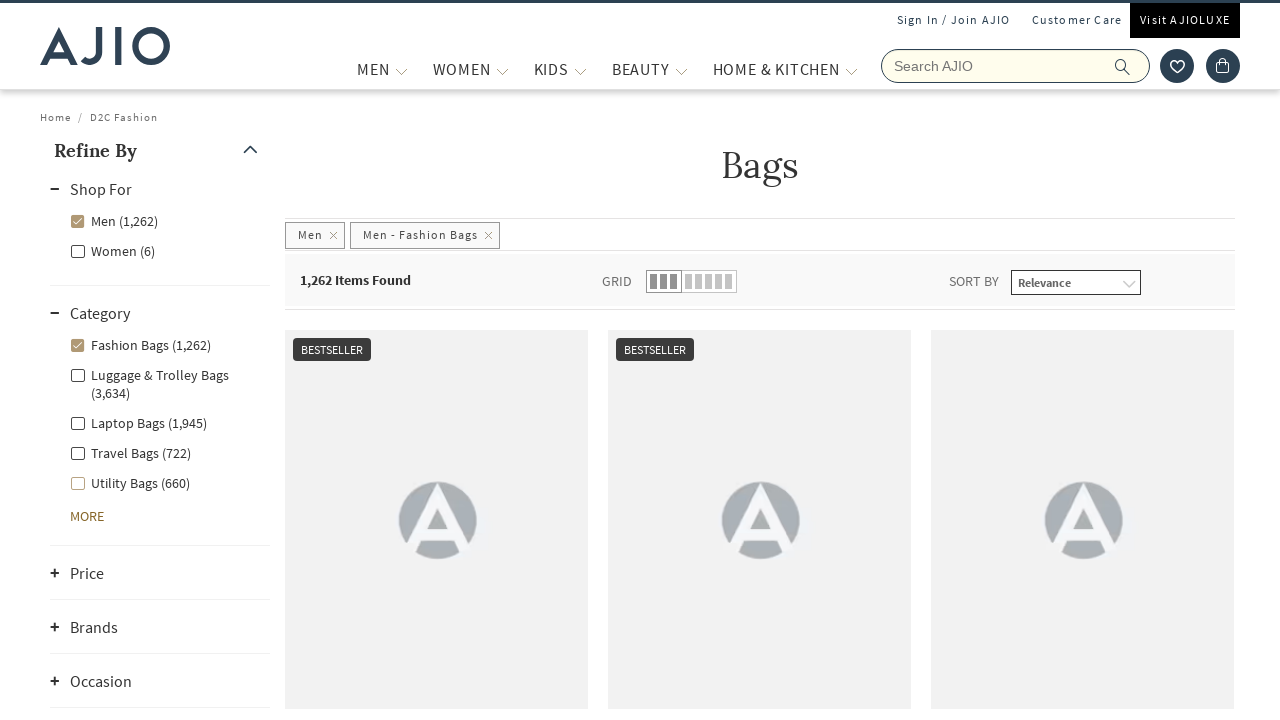

Filtered results loaded (length selector found)
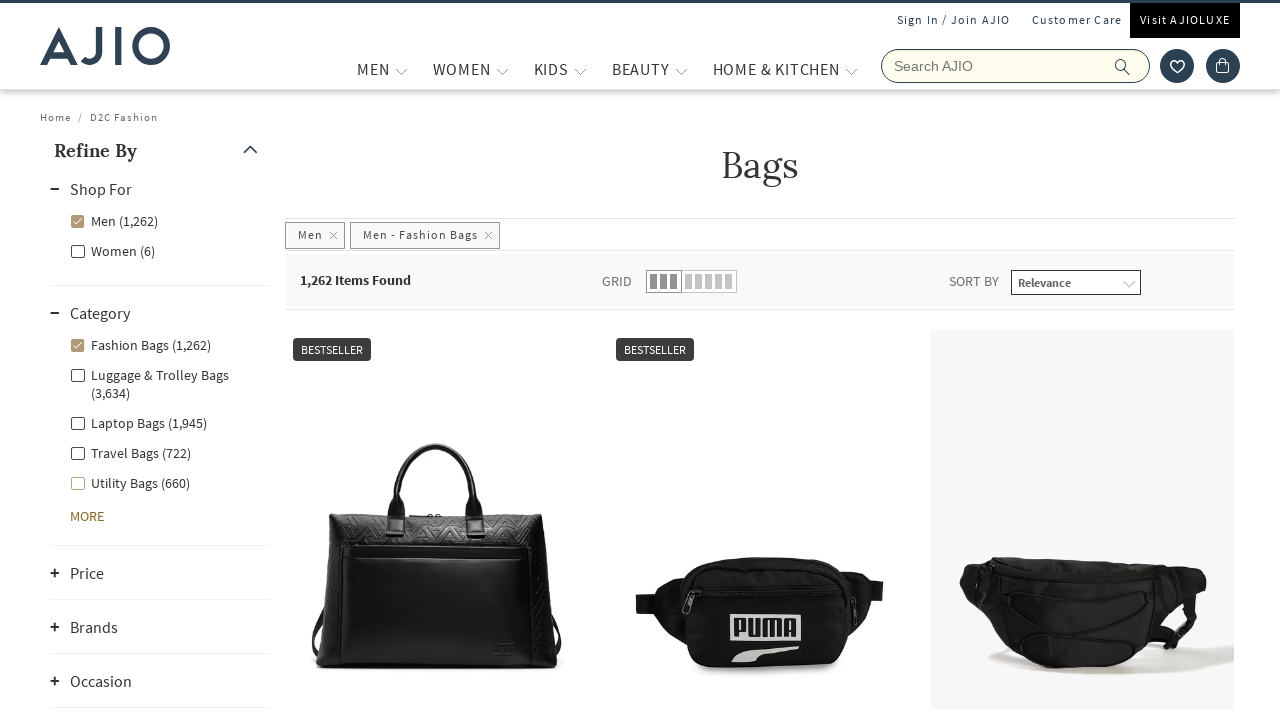

Verified brand elements are present in product listings
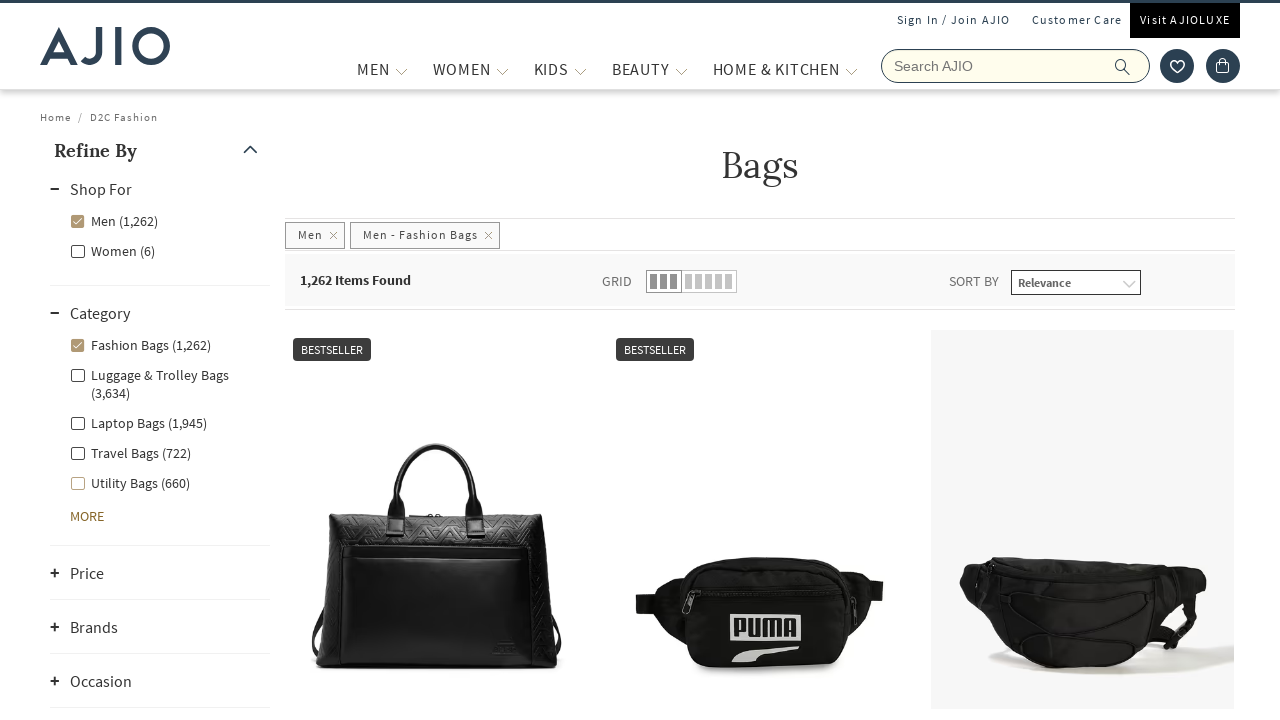

Verified product name elements are present in product listings
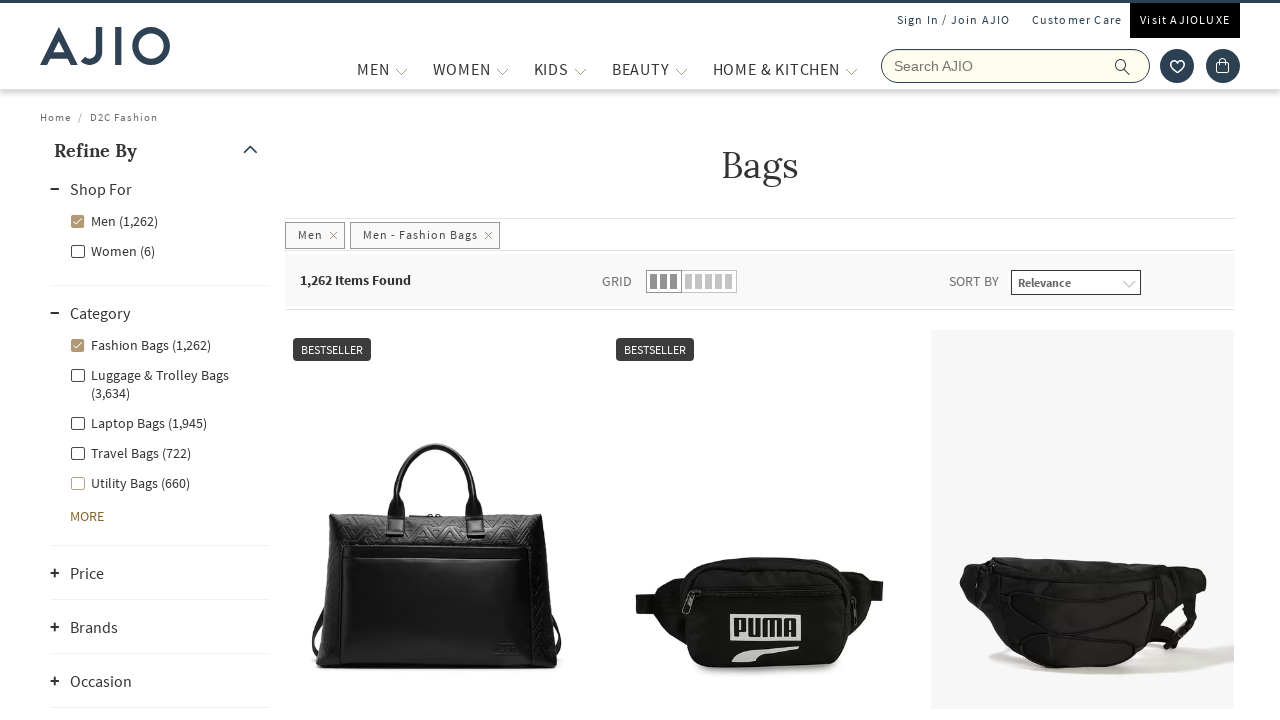

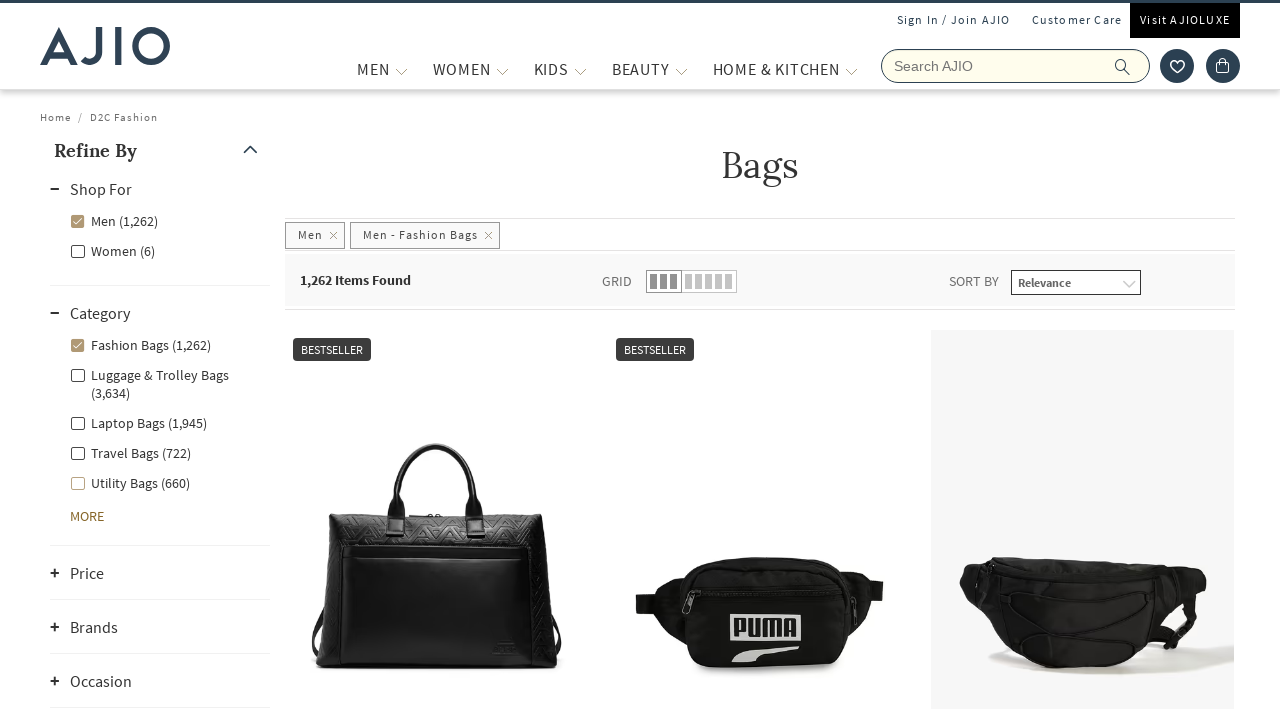